Checks whether a specific radio button on the VRL Travels booking form is selected

Starting URL: https://www.vrlbus.in

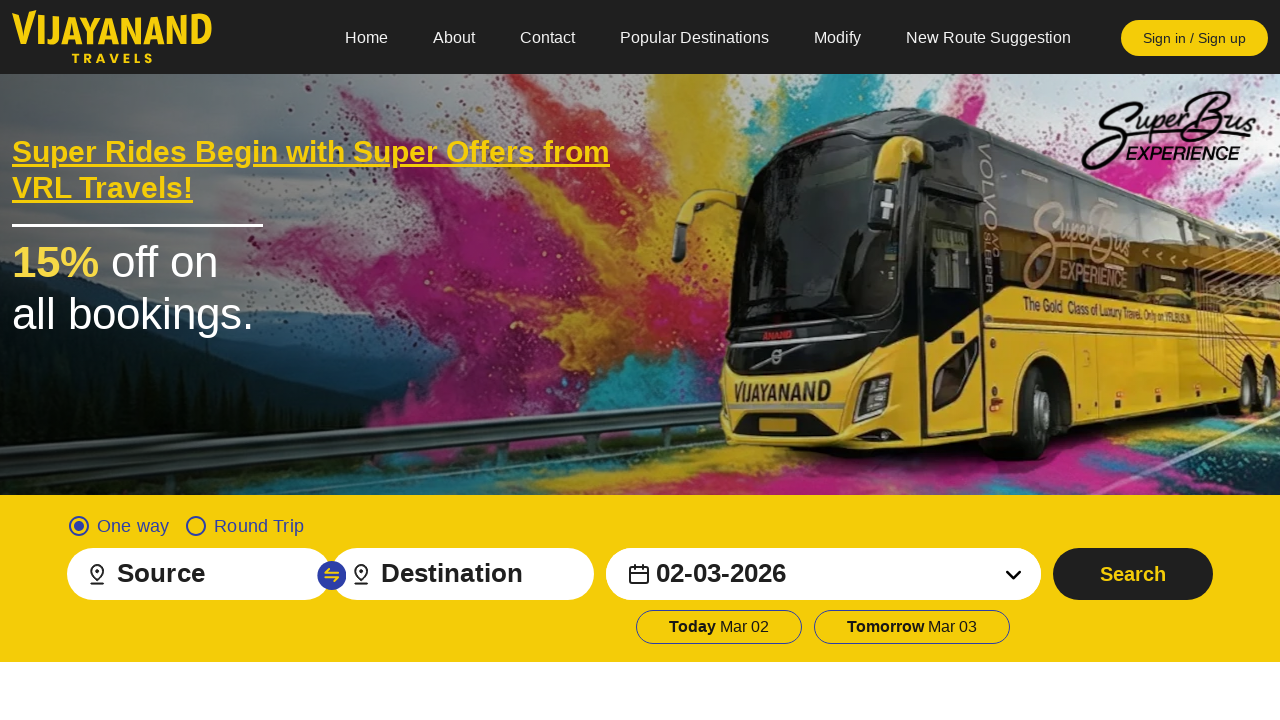

Waited for page to load (domcontentloaded)
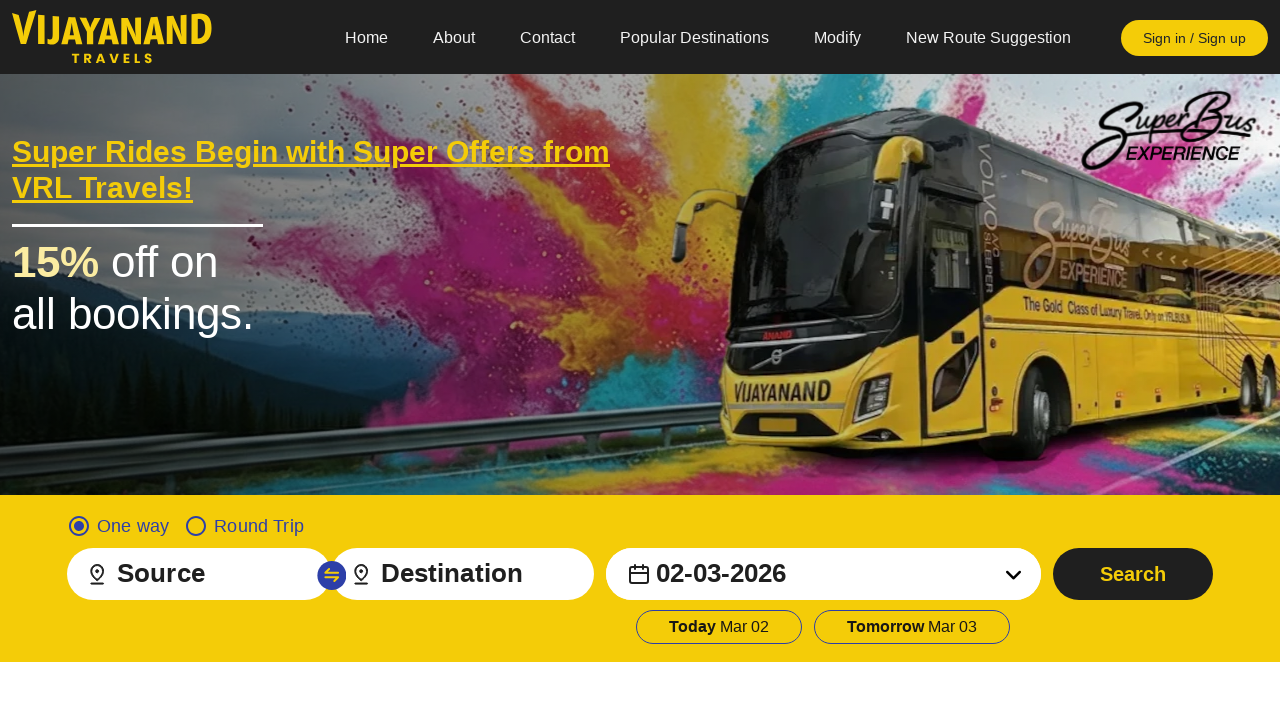

Checked radio button selection status on VRL Travels booking form: False
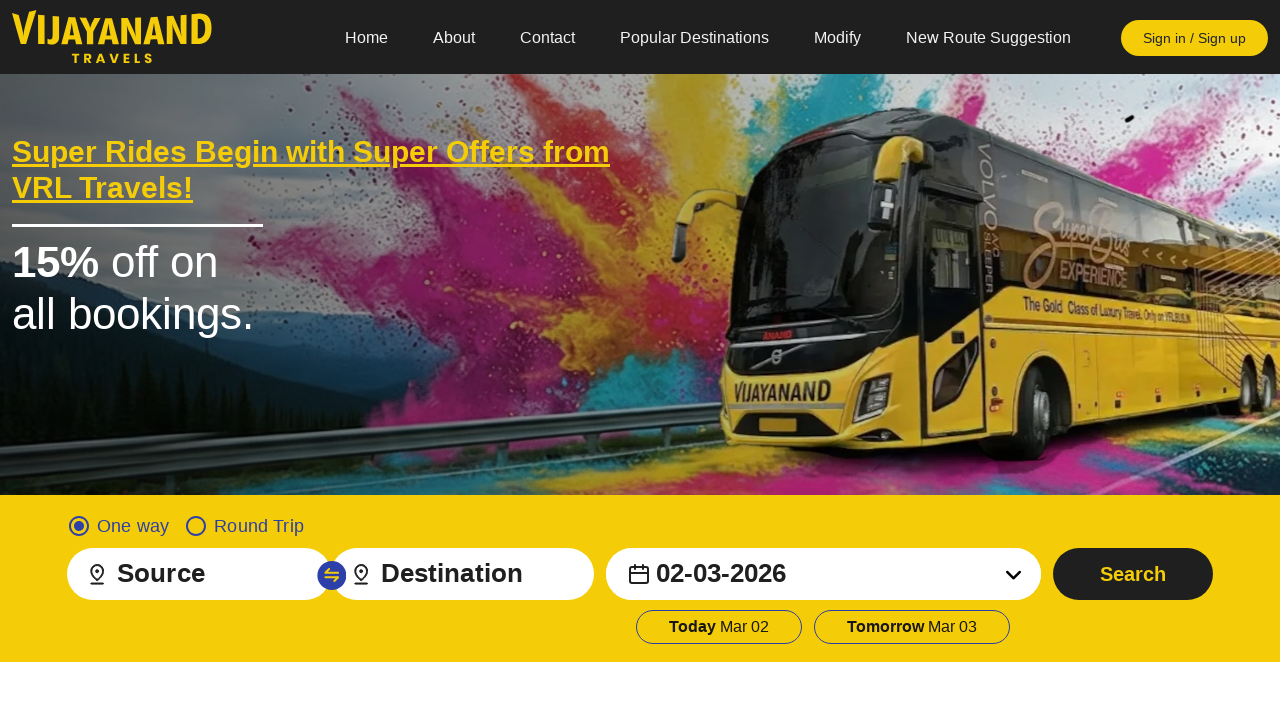

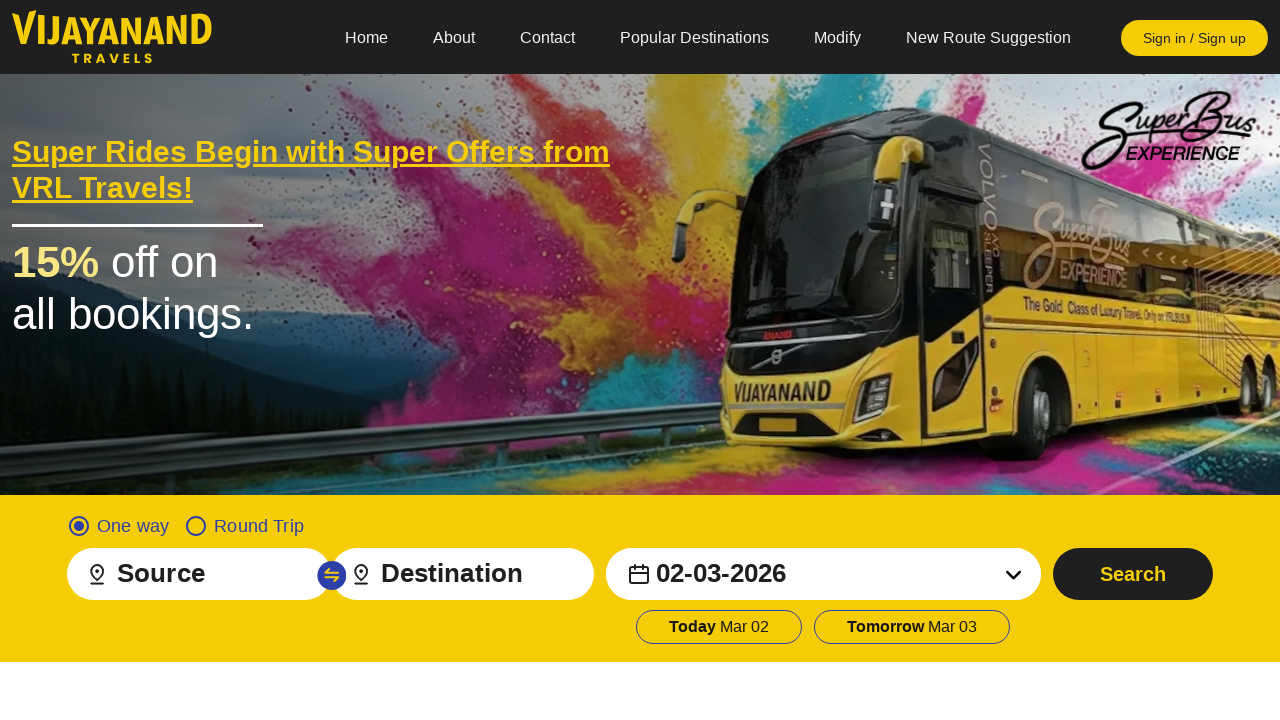